Tests that edits are cancelled when pressing Escape during edit mode

Starting URL: https://demo.playwright.dev/todomvc

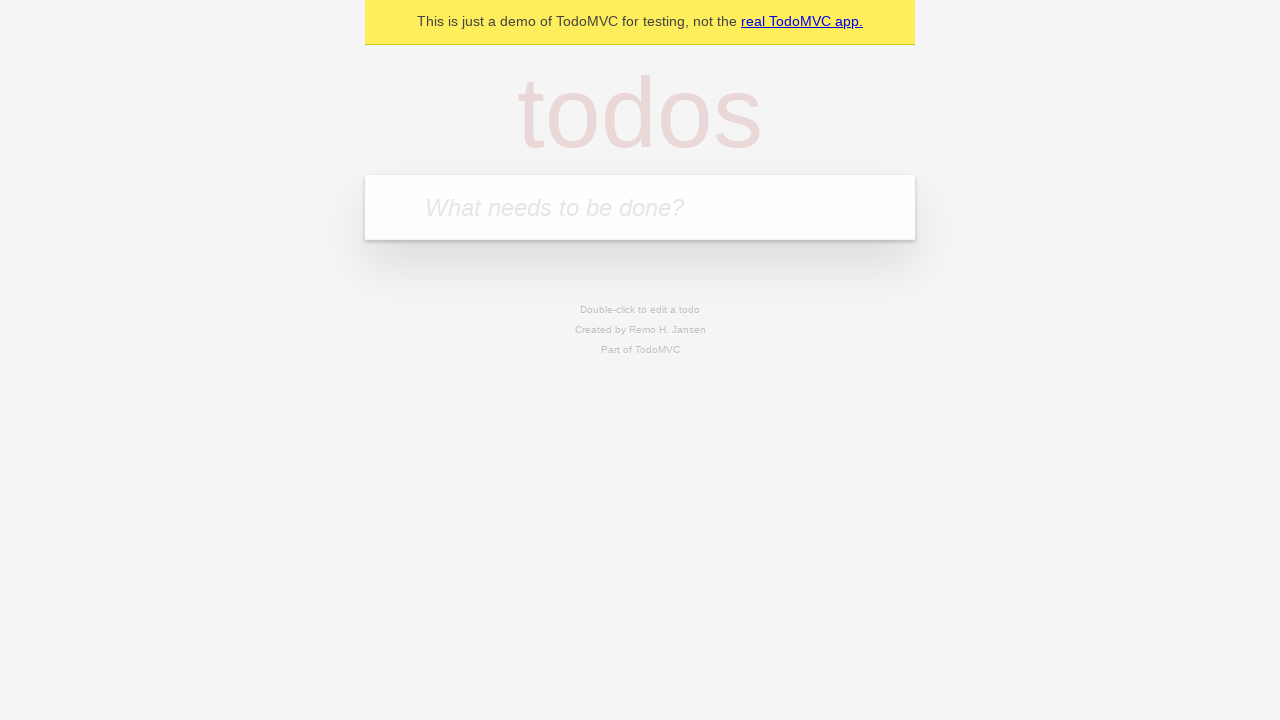

Filled todo input with 'buy some cheese' on internal:attr=[placeholder="What needs to be done?"i]
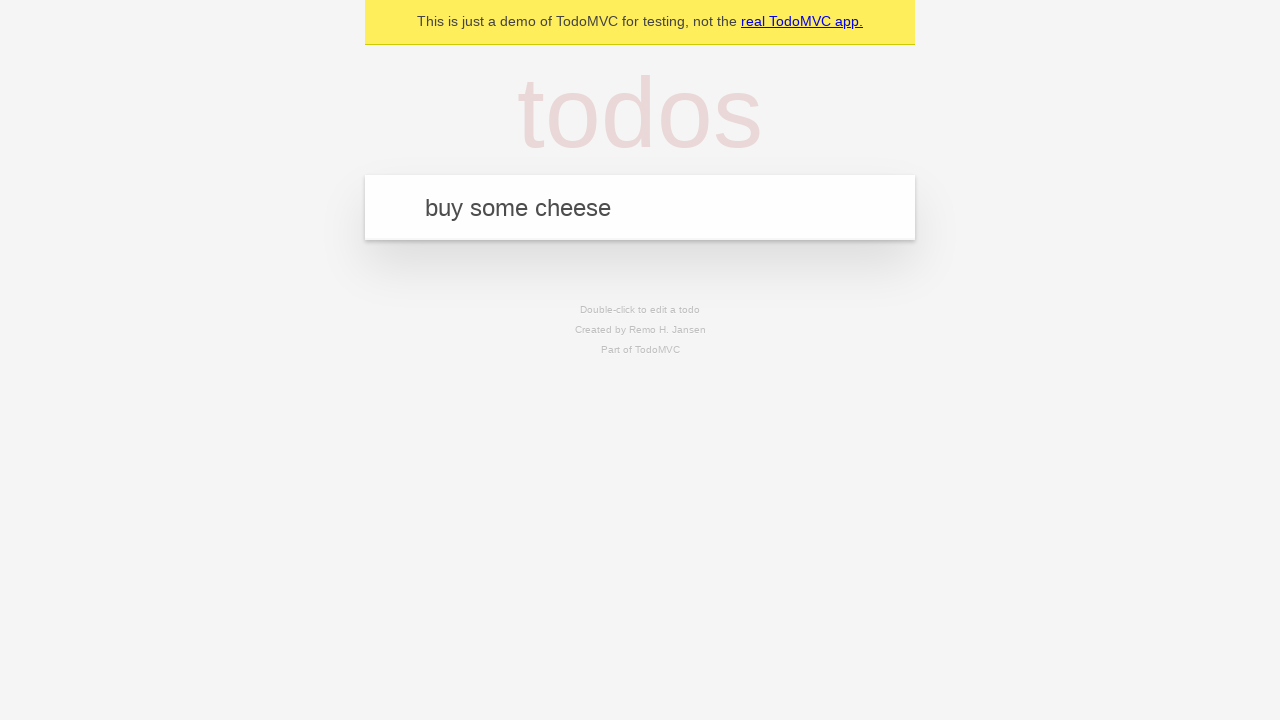

Pressed Enter to create todo 'buy some cheese' on internal:attr=[placeholder="What needs to be done?"i]
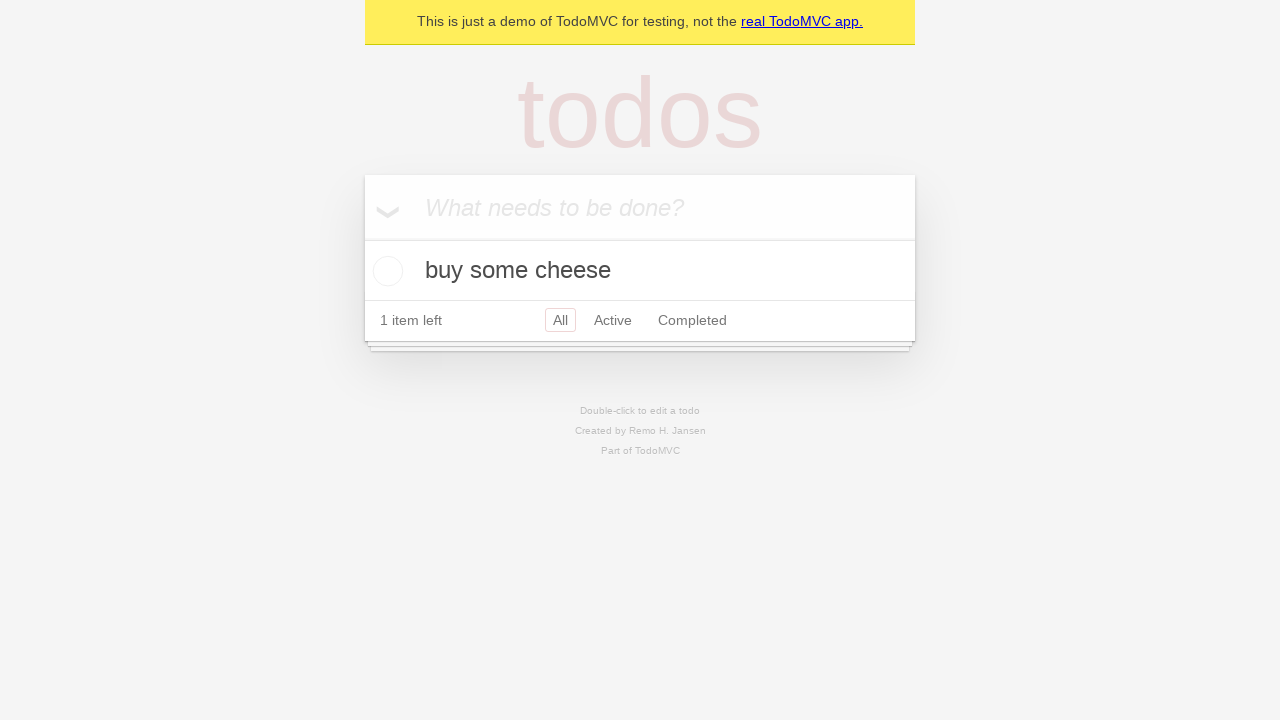

Filled todo input with 'feed the cat' on internal:attr=[placeholder="What needs to be done?"i]
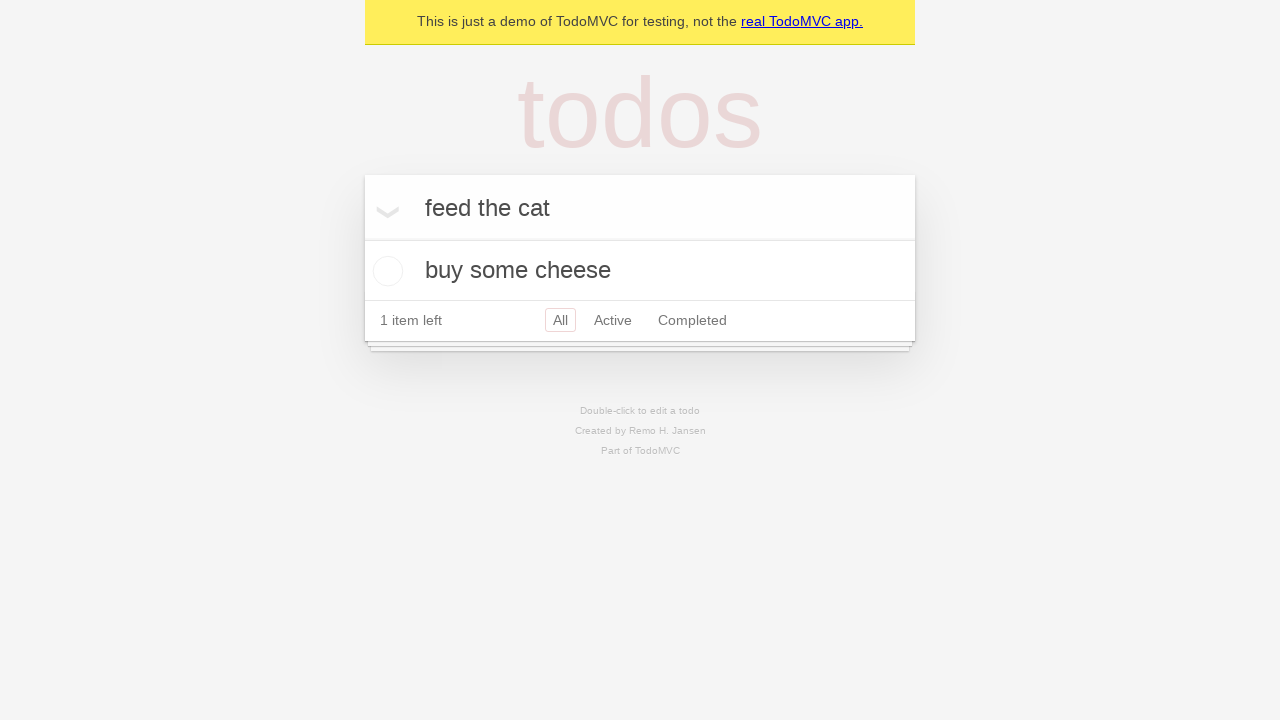

Pressed Enter to create todo 'feed the cat' on internal:attr=[placeholder="What needs to be done?"i]
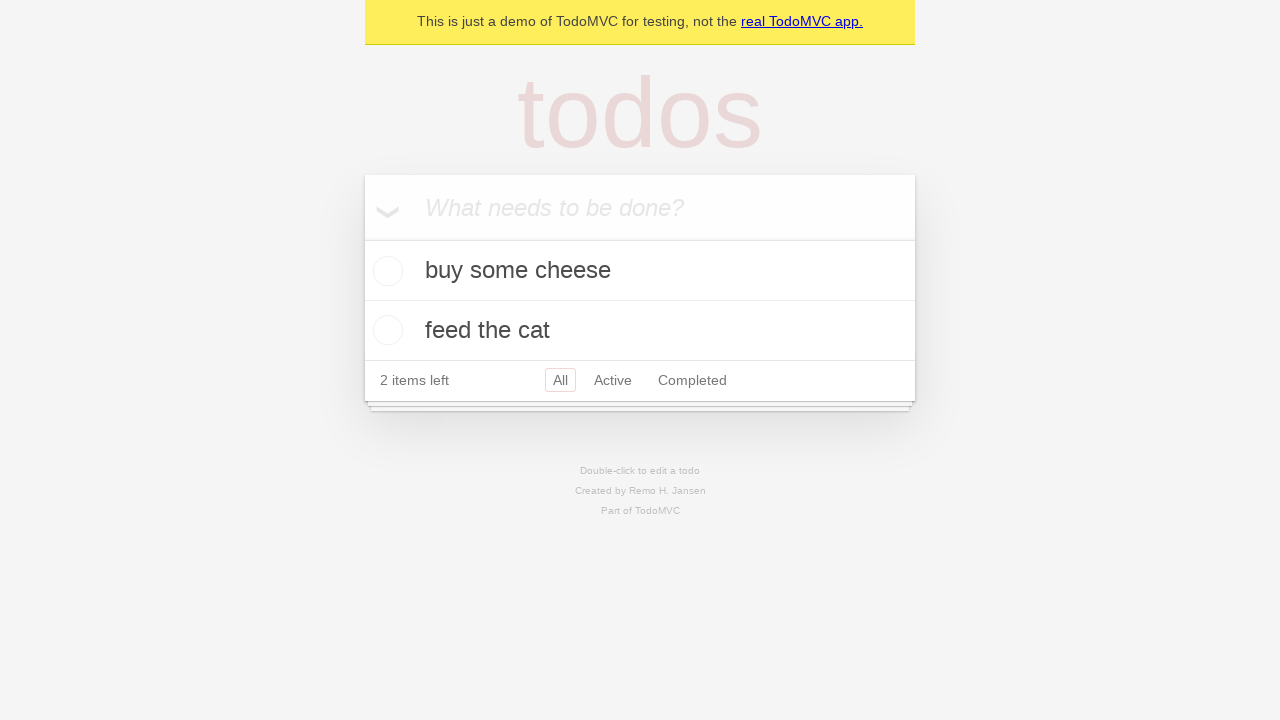

Filled todo input with 'book a doctors appointment' on internal:attr=[placeholder="What needs to be done?"i]
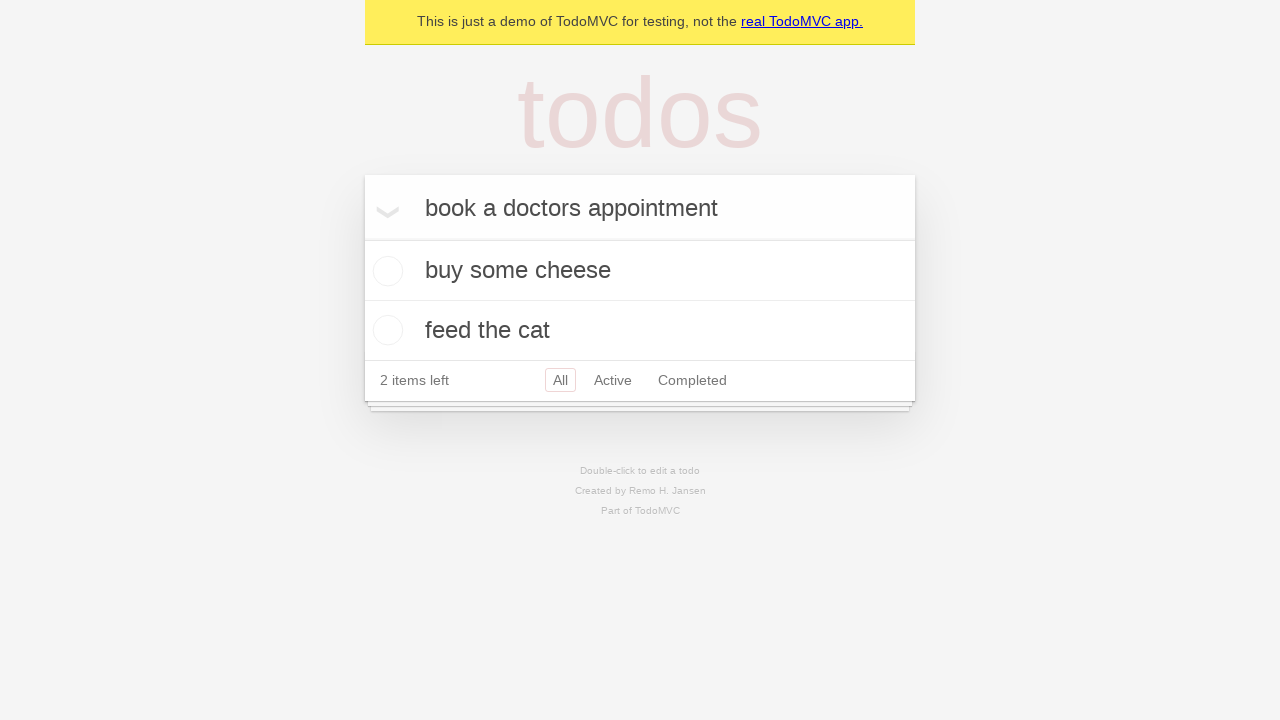

Pressed Enter to create todo 'book a doctors appointment' on internal:attr=[placeholder="What needs to be done?"i]
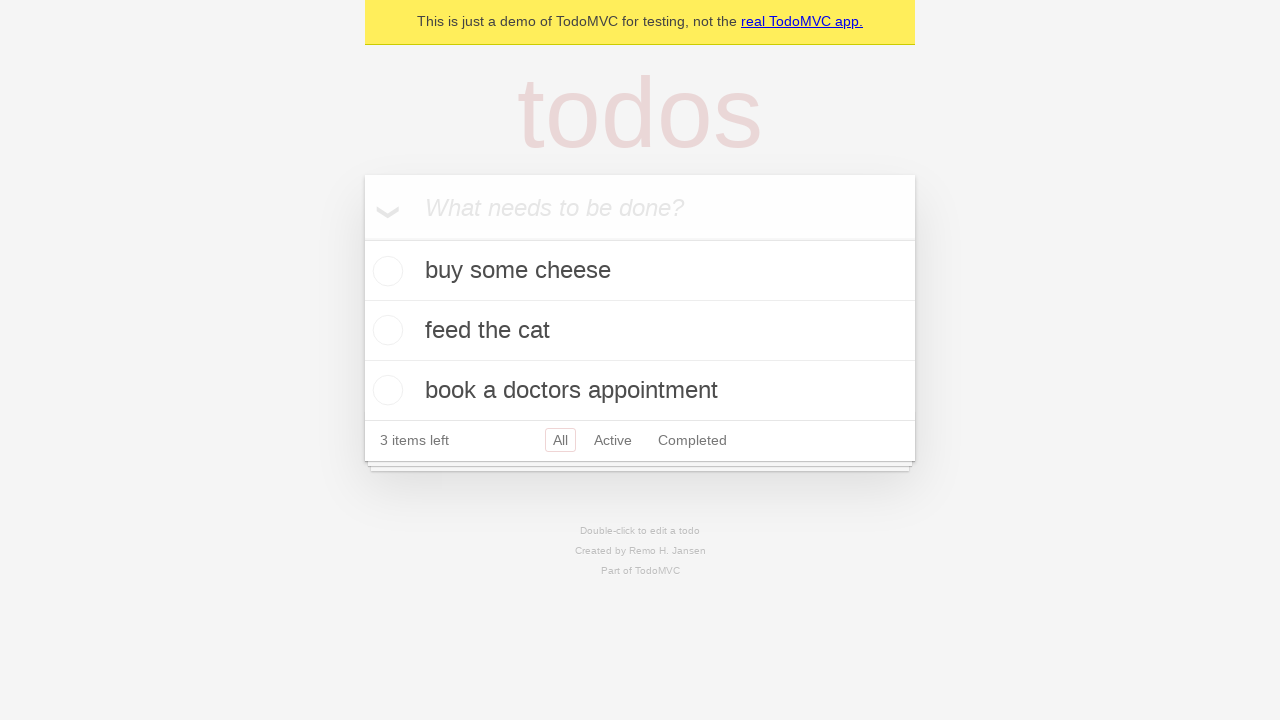

All three todos loaded on page
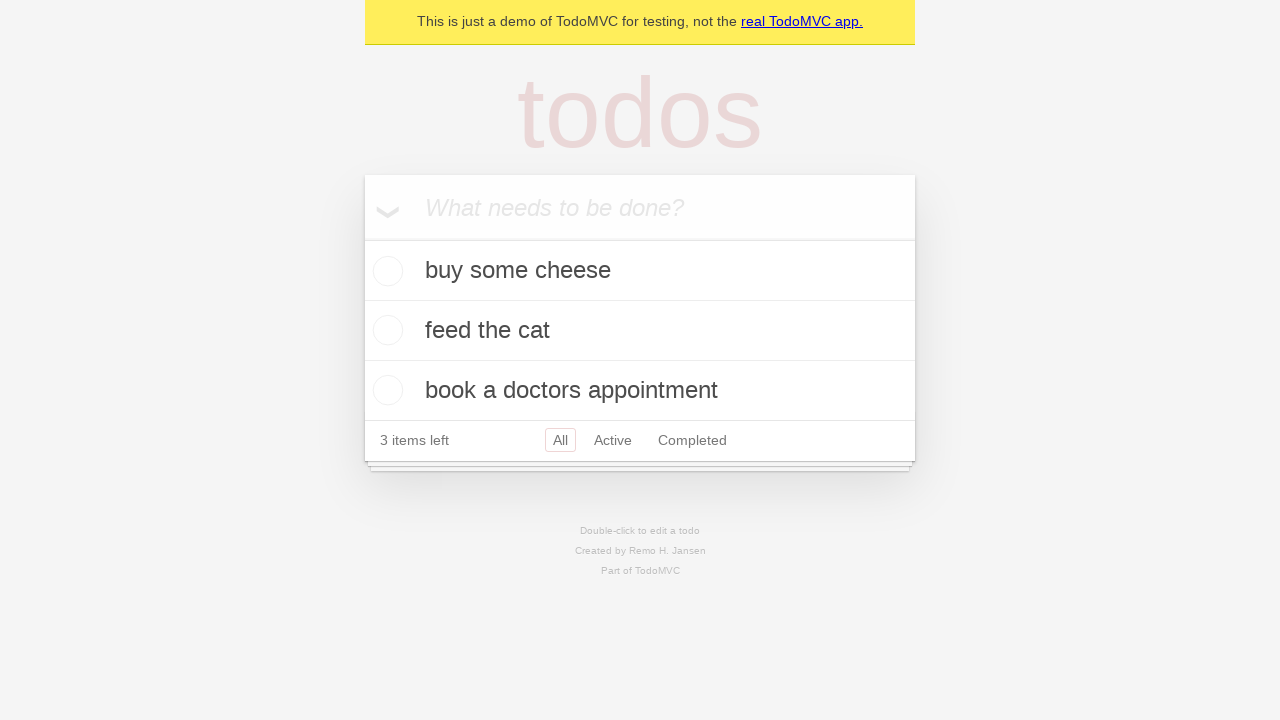

Double-clicked second todo to enter edit mode at (640, 331) on internal:testid=[data-testid="todo-item"s] >> nth=1
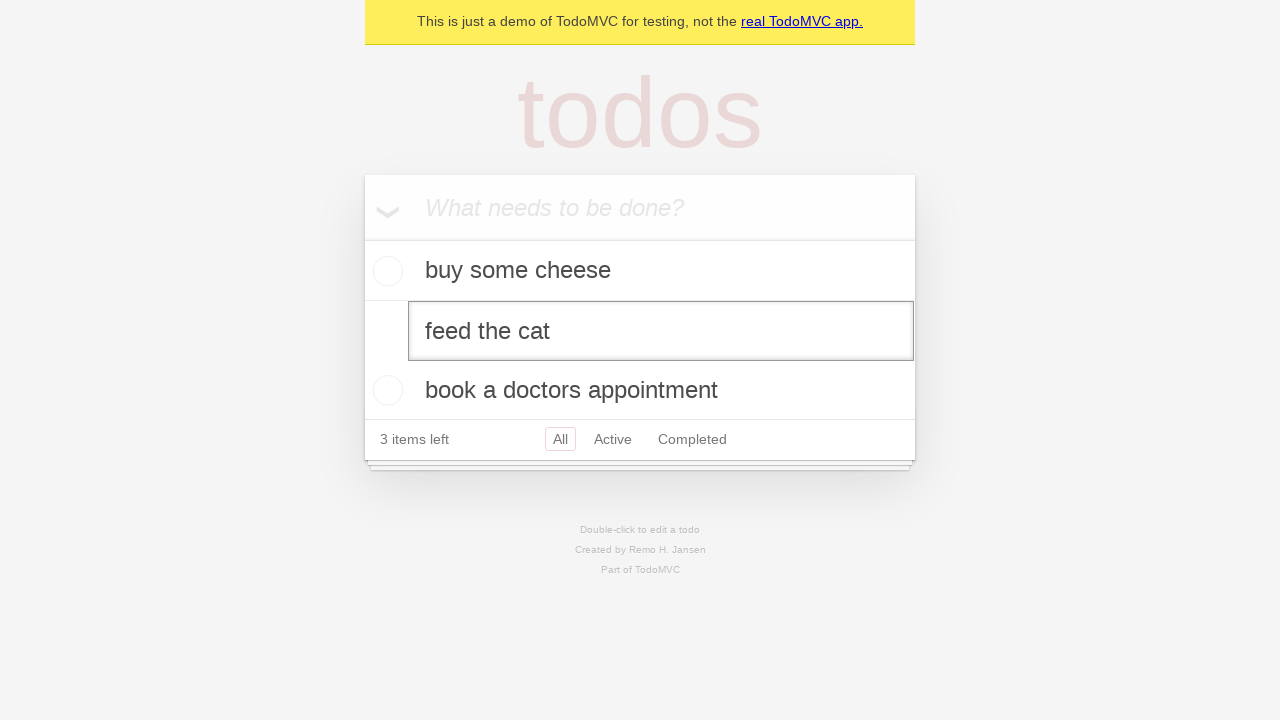

Filled edit field with new text 'buy some sausages' on internal:testid=[data-testid="todo-item"s] >> nth=1 >> internal:role=textbox[nam
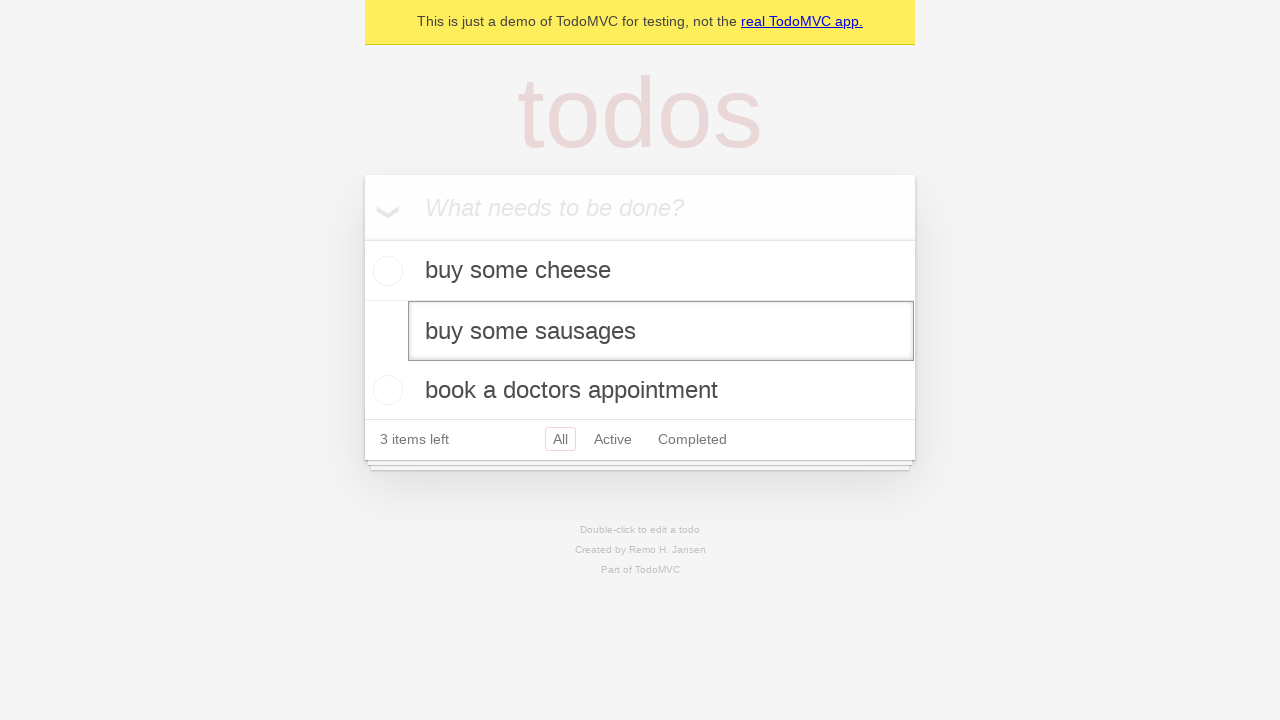

Pressed Escape to cancel edit mode on internal:testid=[data-testid="todo-item"s] >> nth=1 >> internal:role=textbox[nam
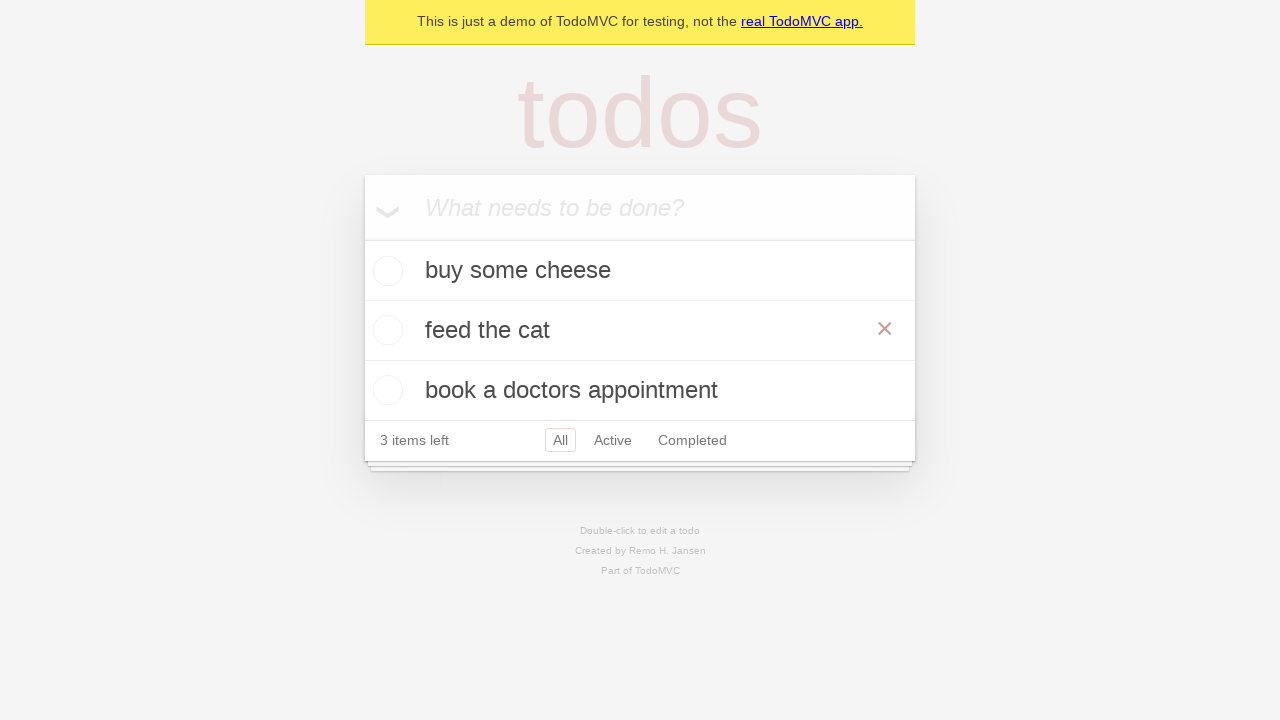

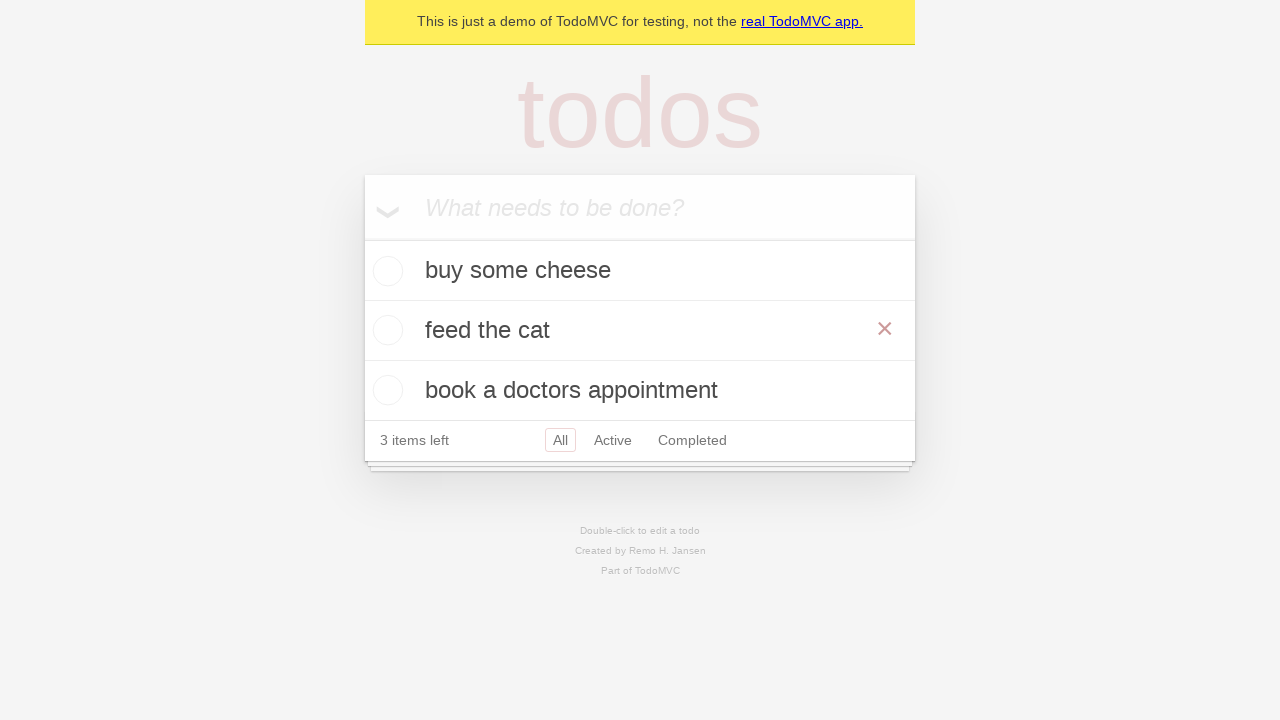